Tests slider interaction by pressing the right arrow key 5 times to increase the slider value, then verifying the value changed from its initial state.

Starting URL: https://bonigarcia.dev/selenium-webdriver-java/web-form.html

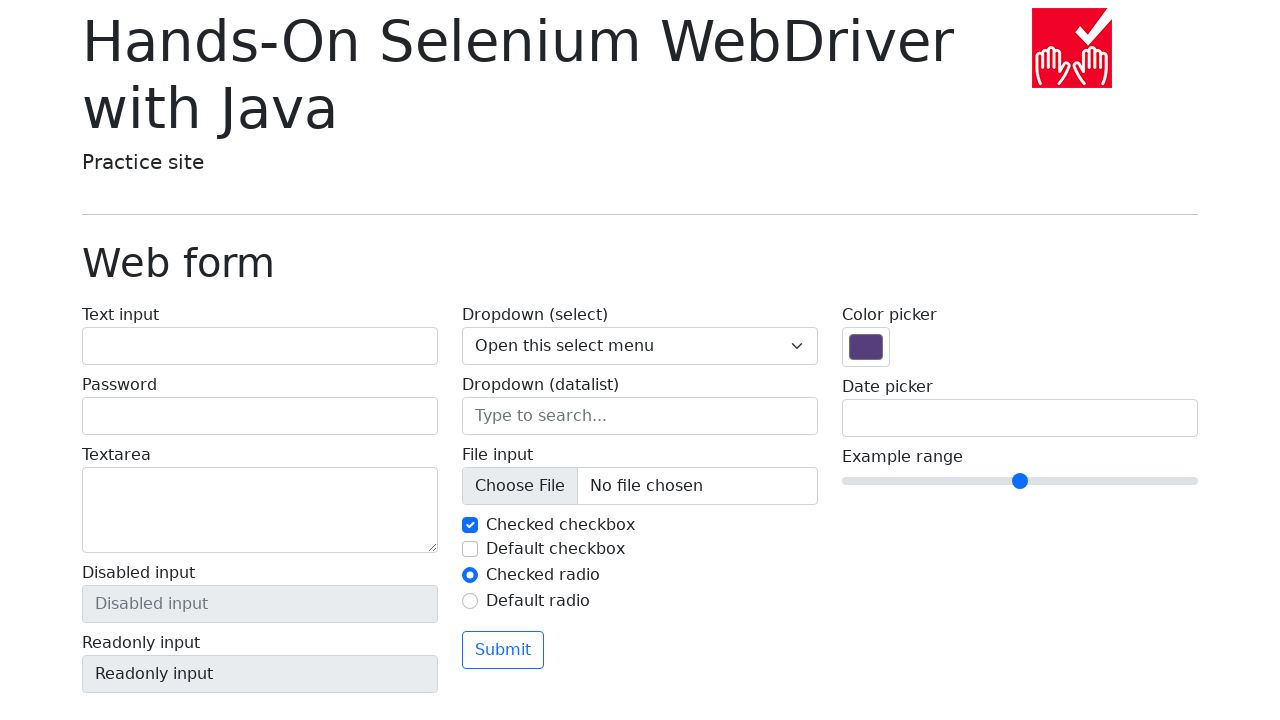

Navigated to web form page
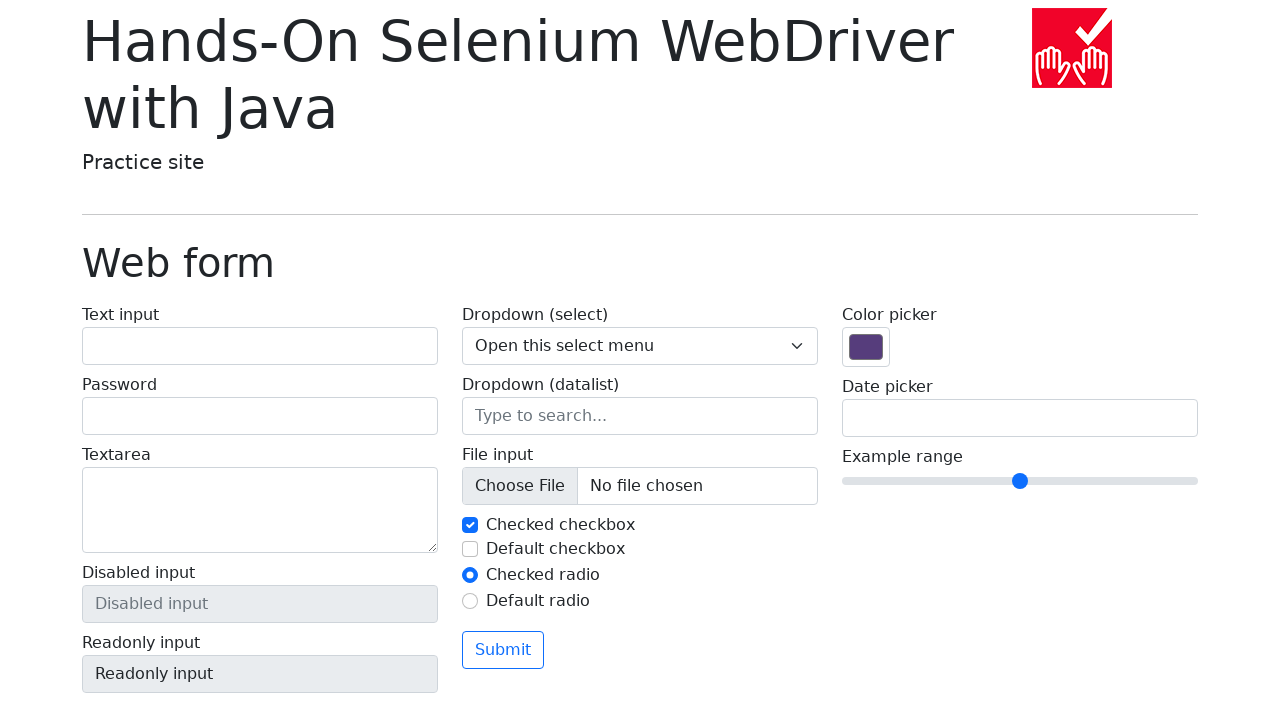

Located slider element
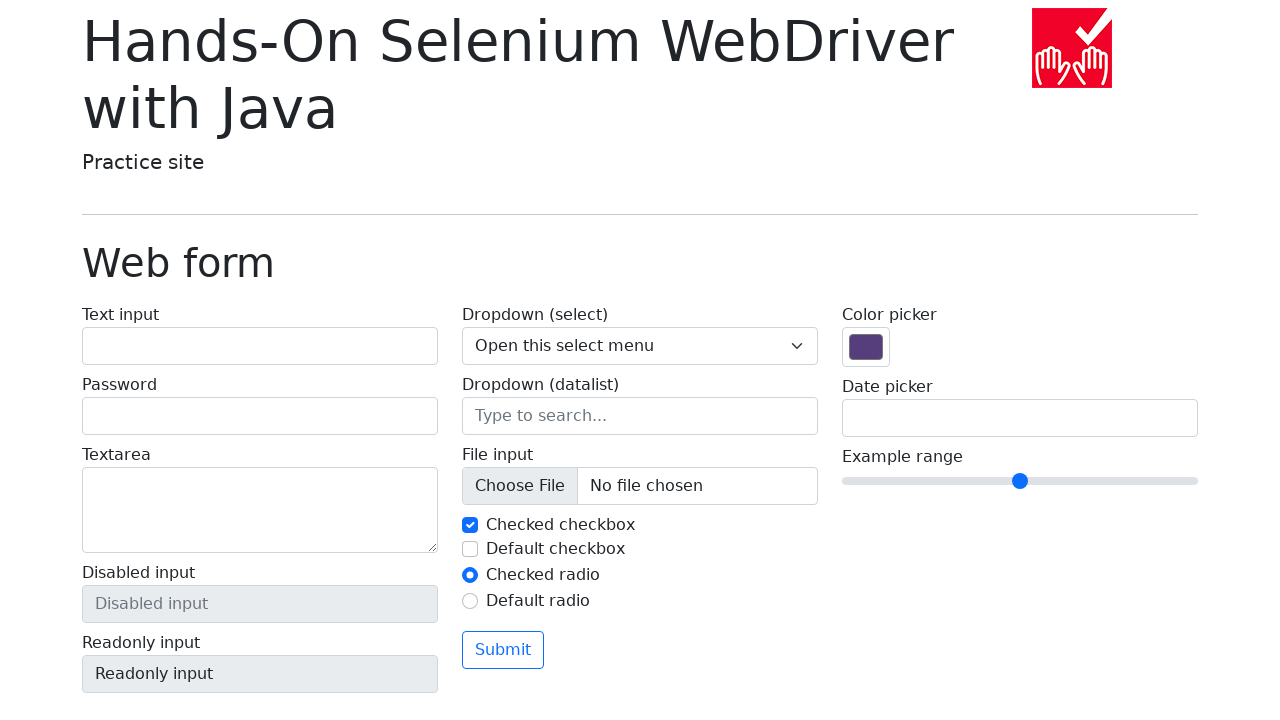

Retrieved initial slider value: 5
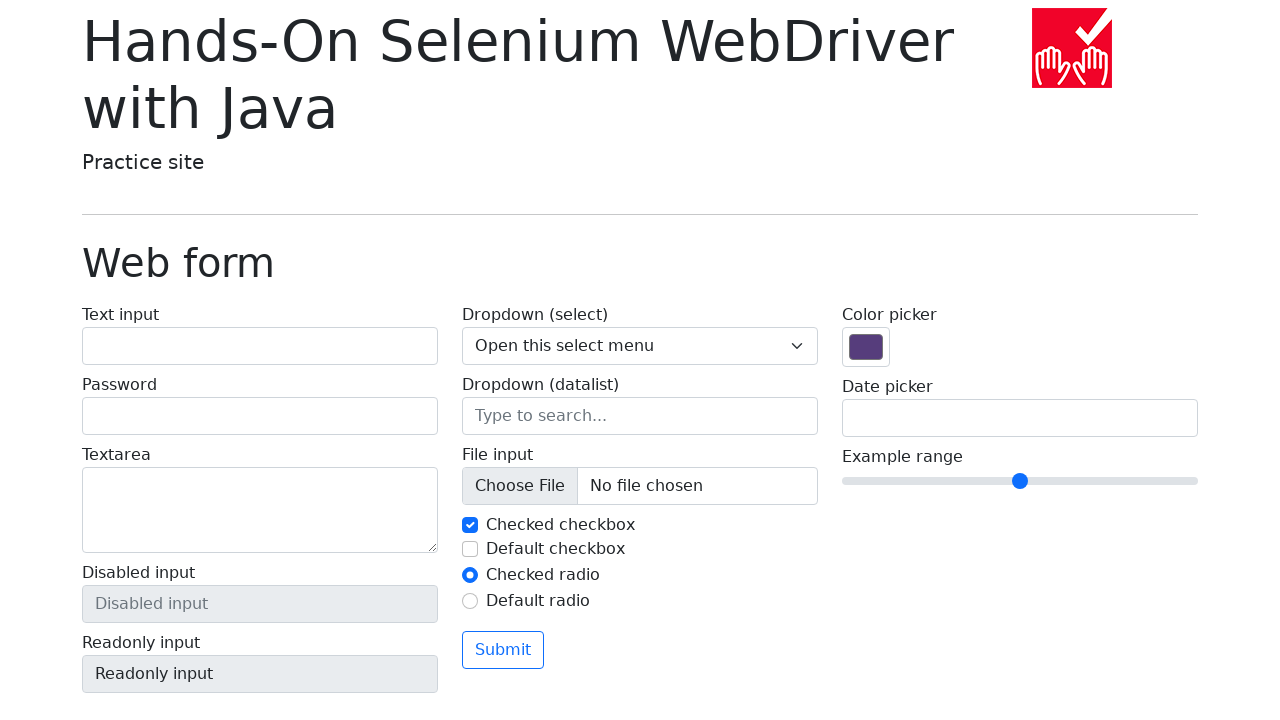

Pressed right arrow key (iteration 1/5) to increase slider value on input[name='my-range']
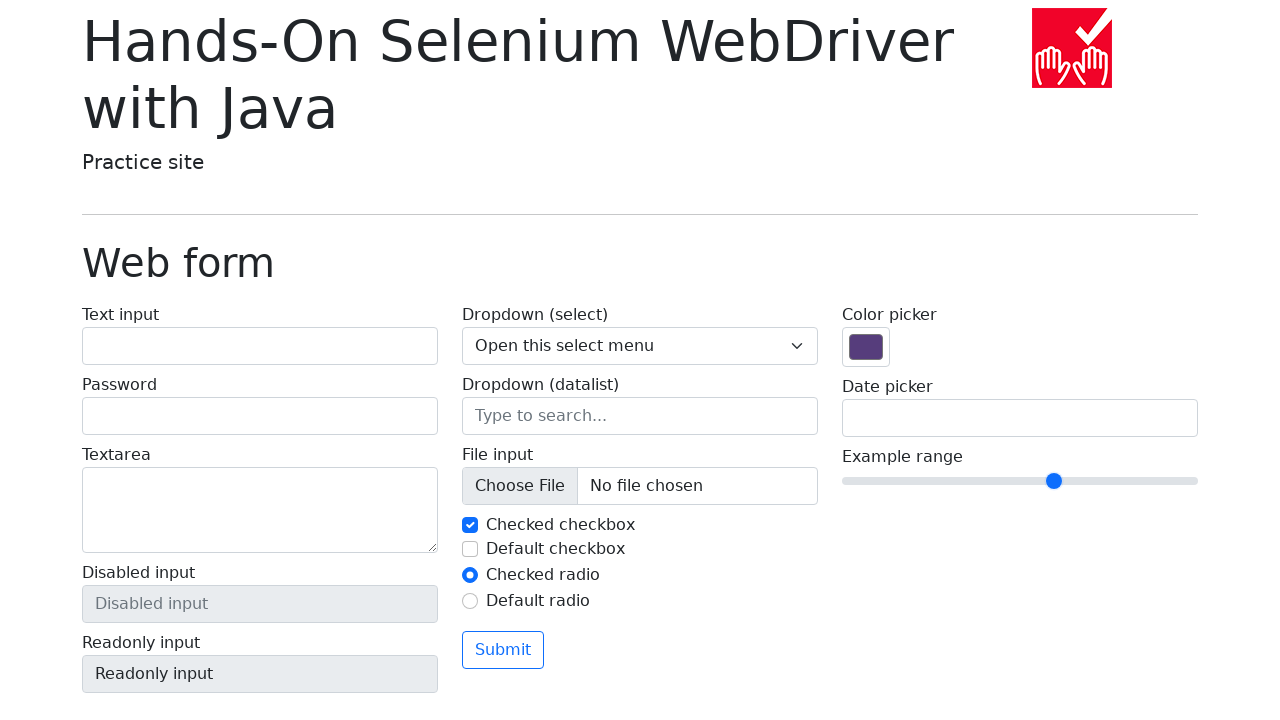

Pressed right arrow key (iteration 2/5) to increase slider value on input[name='my-range']
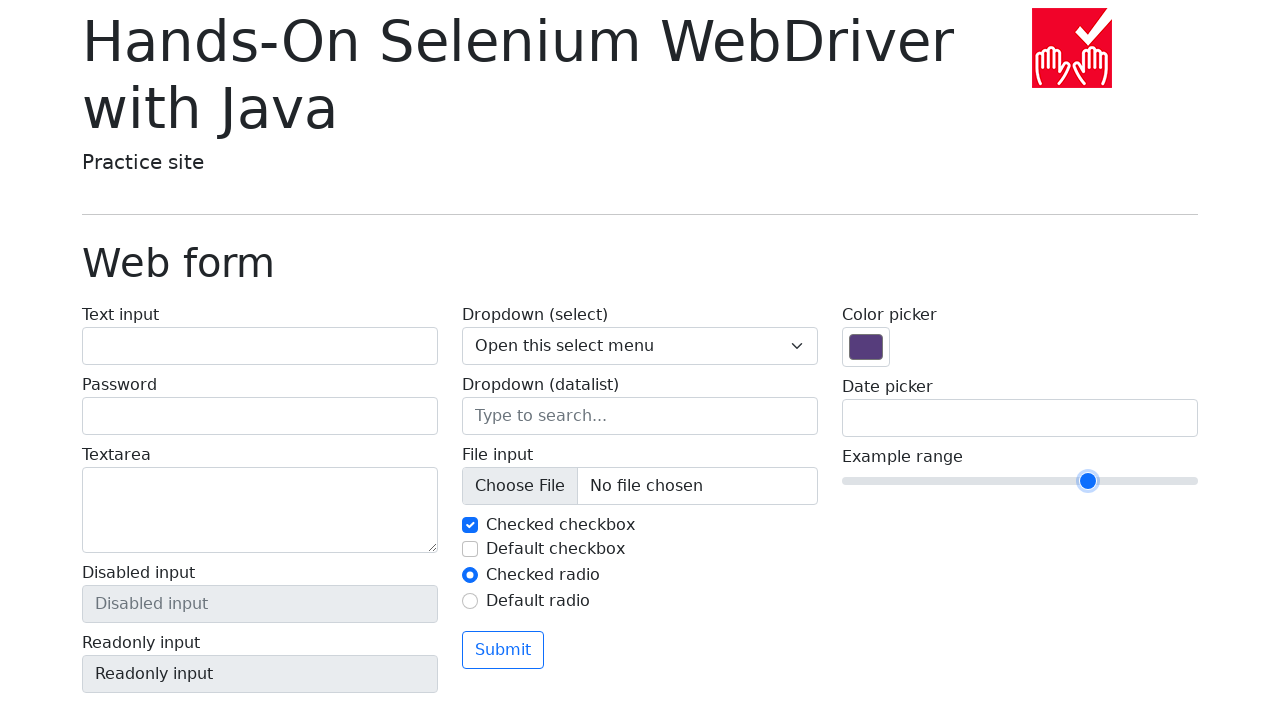

Pressed right arrow key (iteration 3/5) to increase slider value on input[name='my-range']
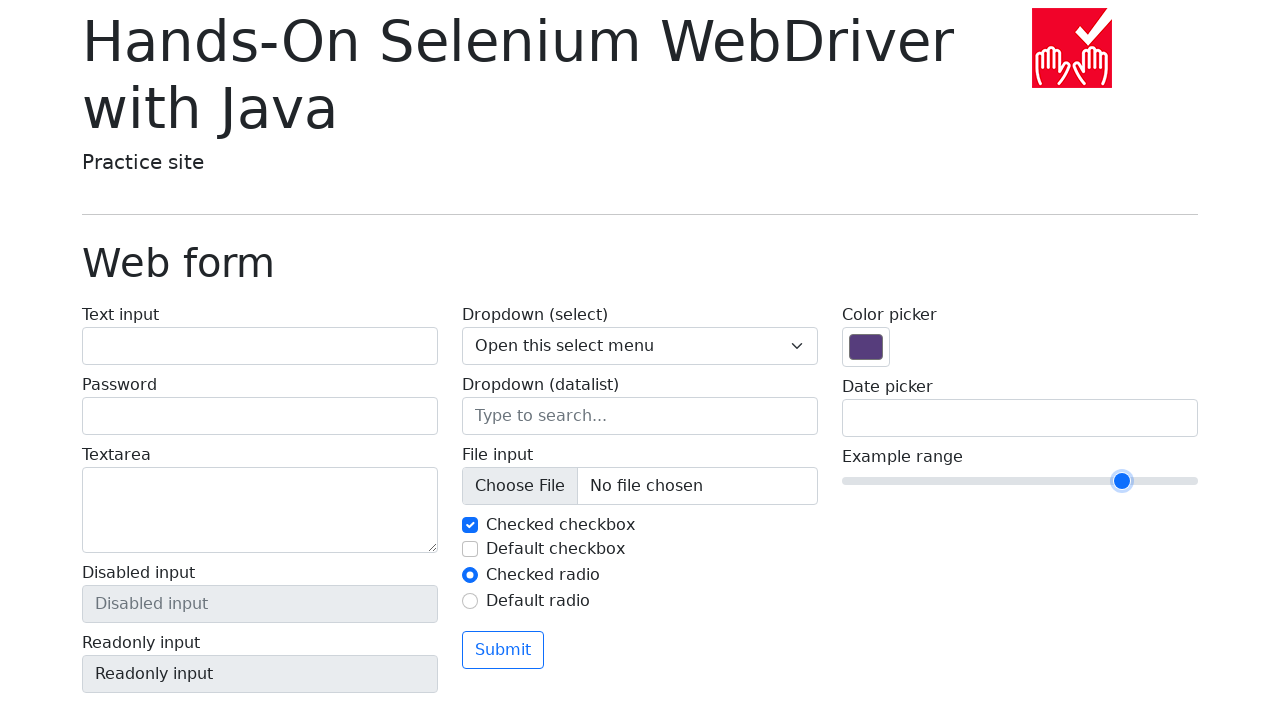

Pressed right arrow key (iteration 4/5) to increase slider value on input[name='my-range']
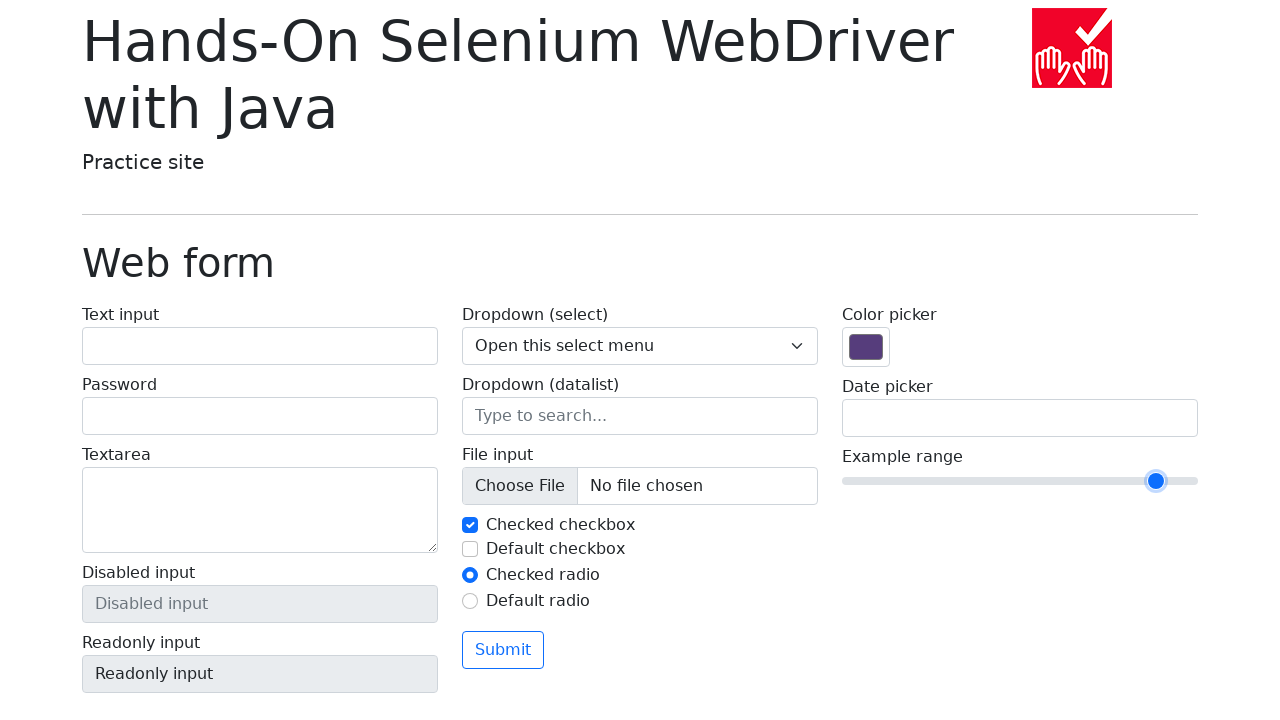

Pressed right arrow key (iteration 5/5) to increase slider value on input[name='my-range']
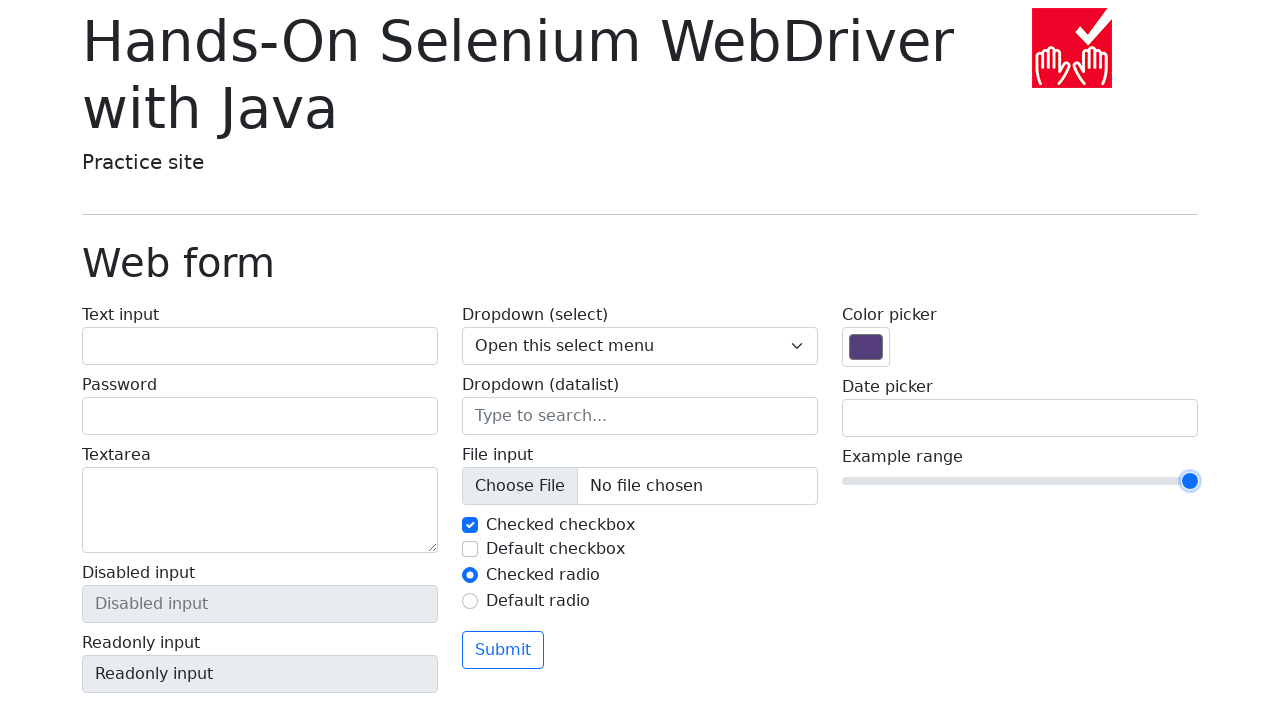

Retrieved final slider value: 10
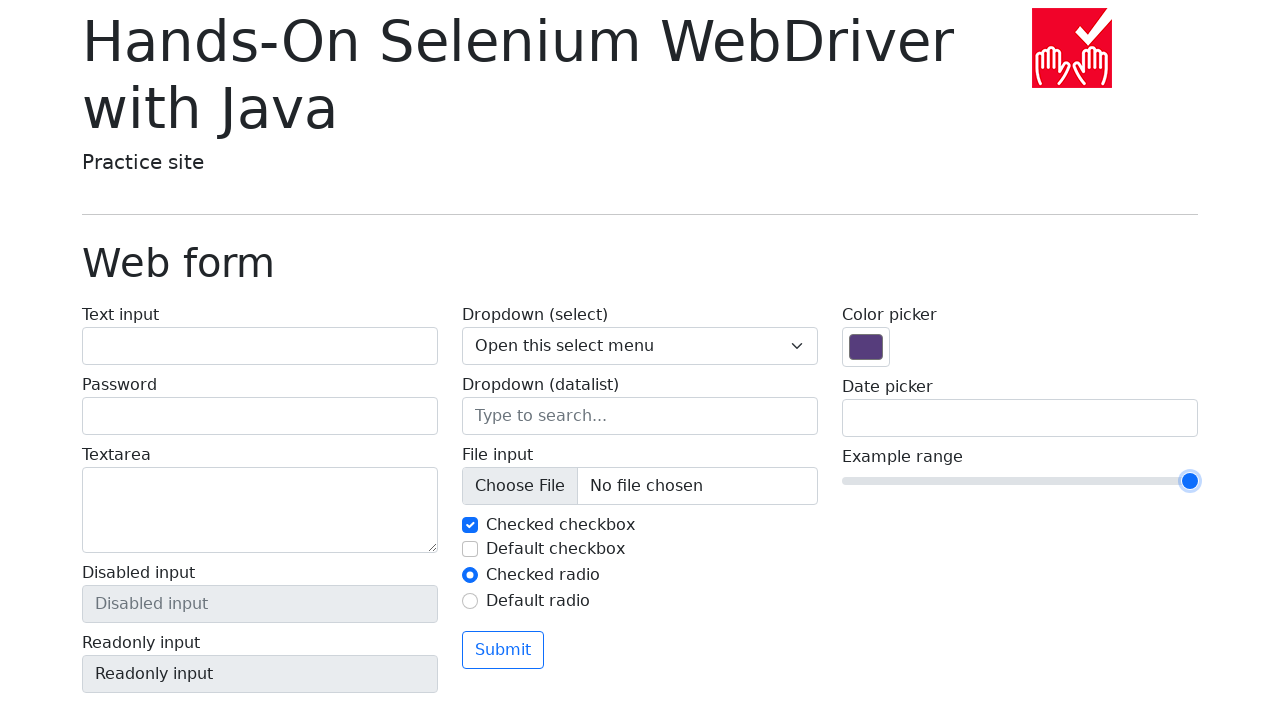

Verified slider value changed from 5 to 10
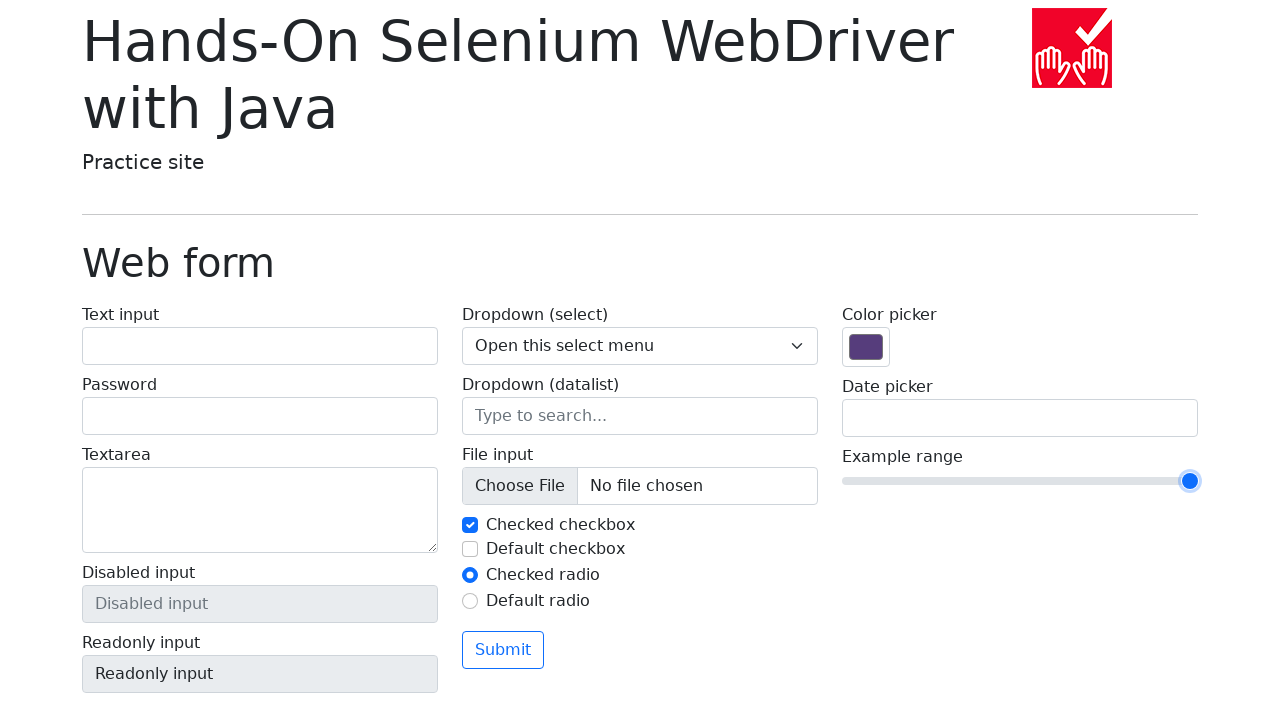

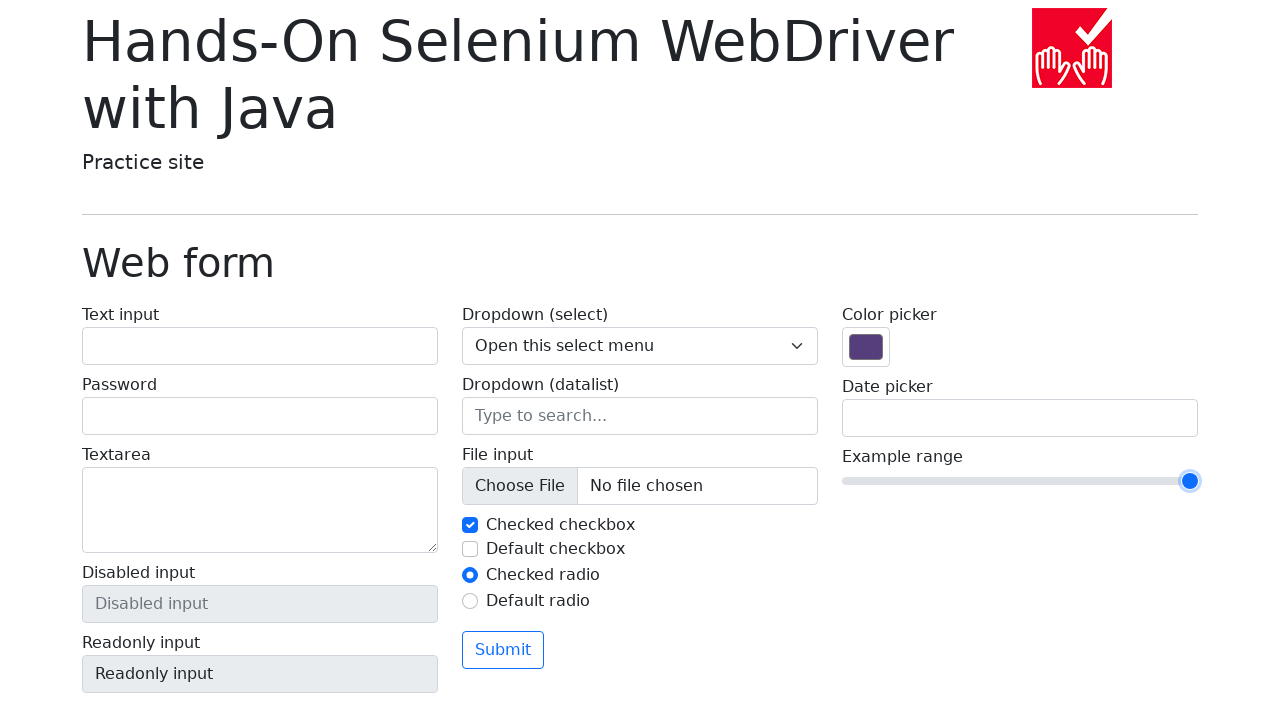